Tests checkbox functionality by clicking all checkboxes in the checkbox example section

Starting URL: https://codenboxautomationlab.com/practice/

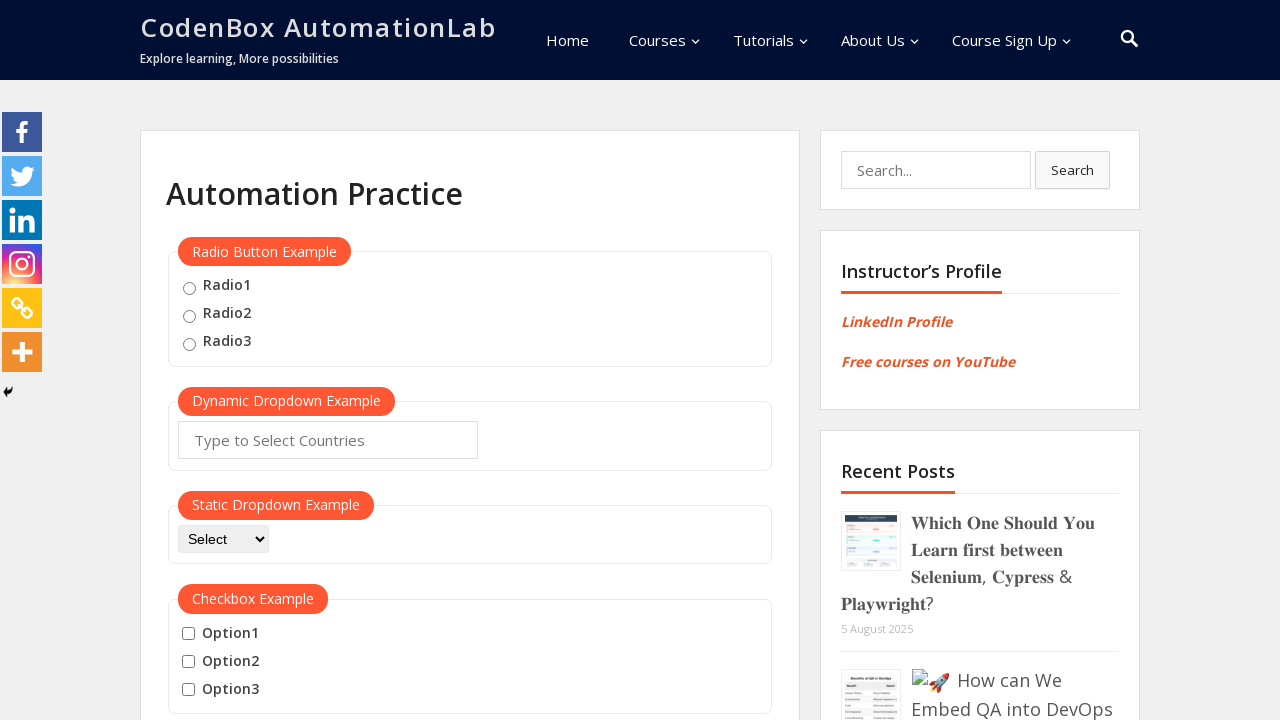

Navigated to CodeNBox Automation Lab practice page
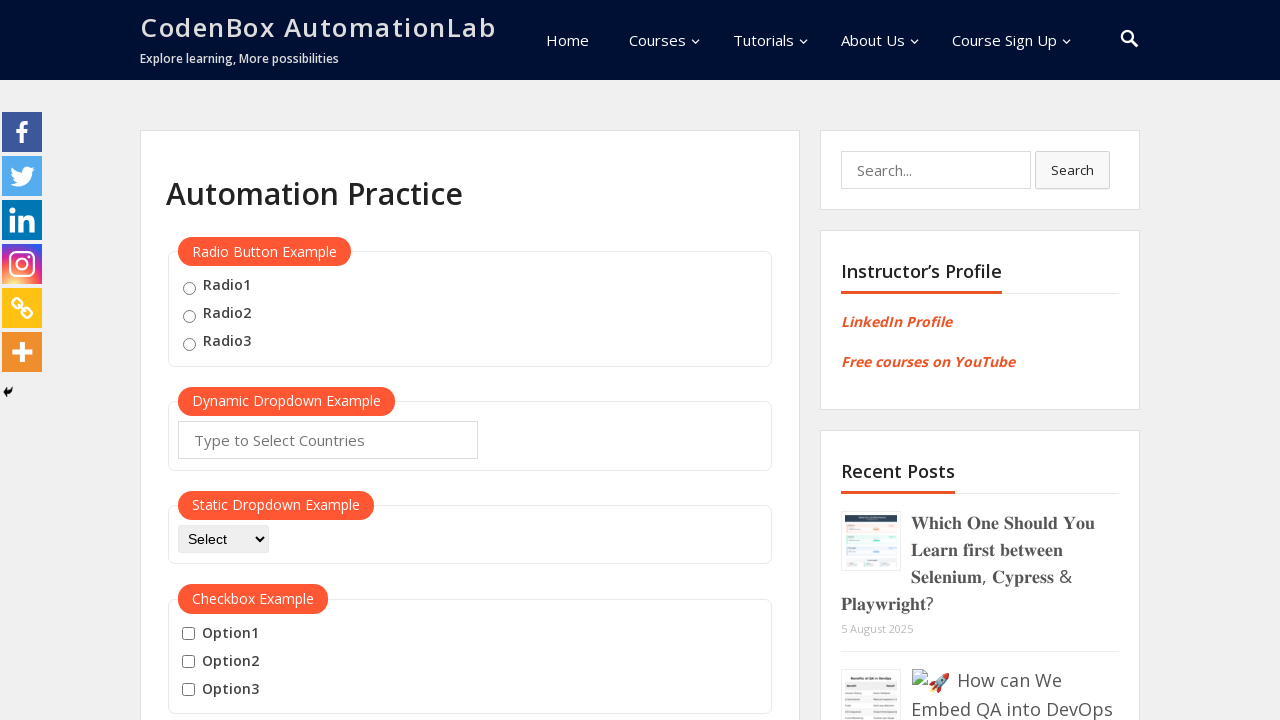

Located all checkboxes in the checkbox example section
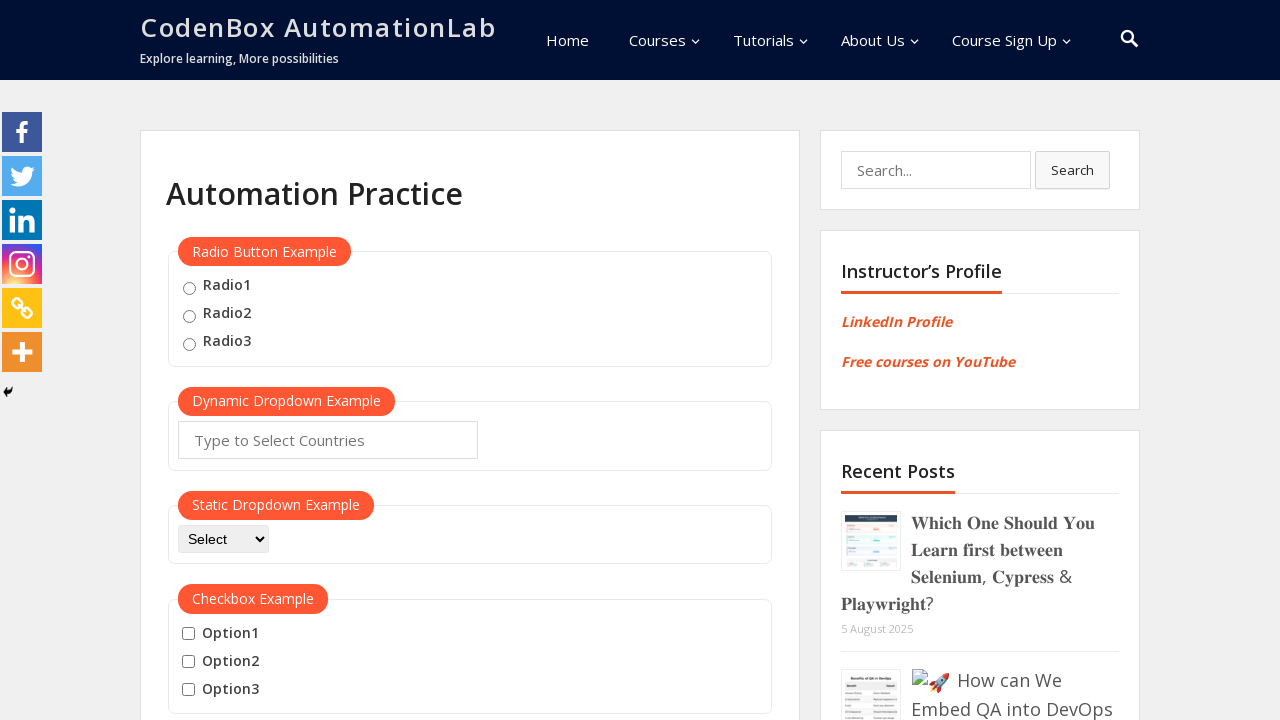

Clicked a checkbox in the checkbox example section at (188, 634) on #checkbox-example input[type='checkbox'] >> nth=0
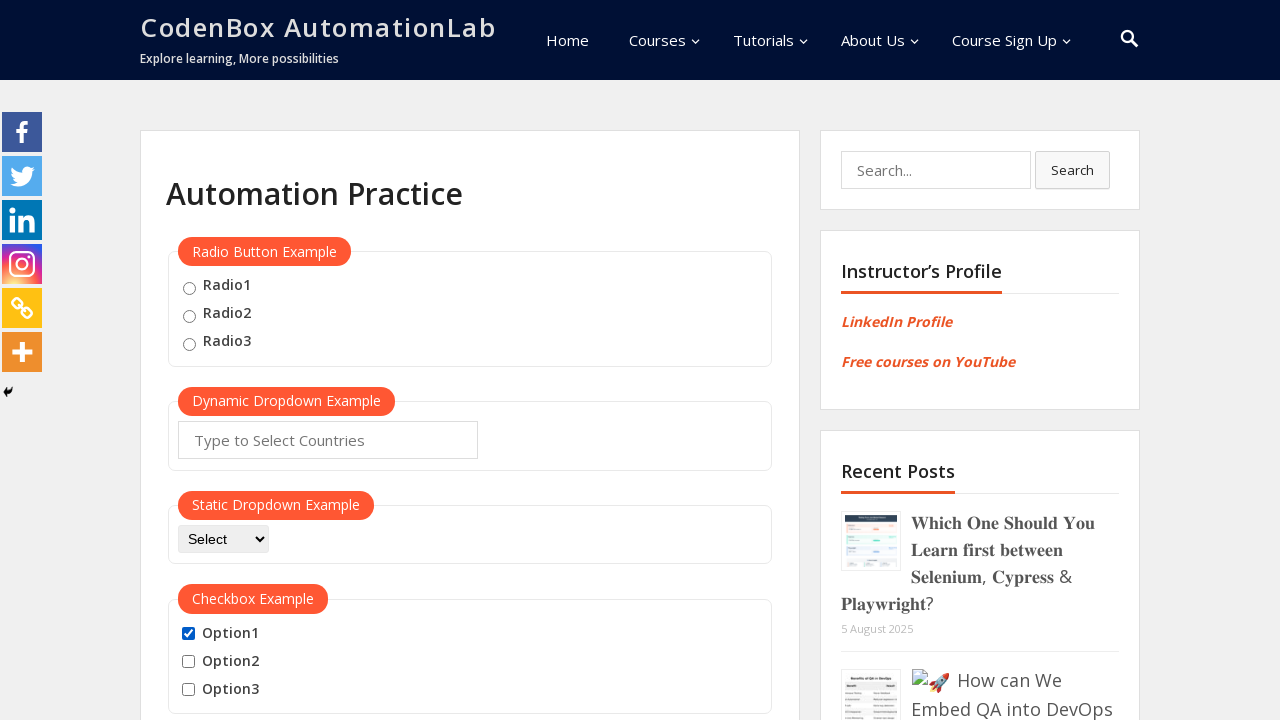

Clicked a checkbox in the checkbox example section at (188, 662) on #checkbox-example input[type='checkbox'] >> nth=1
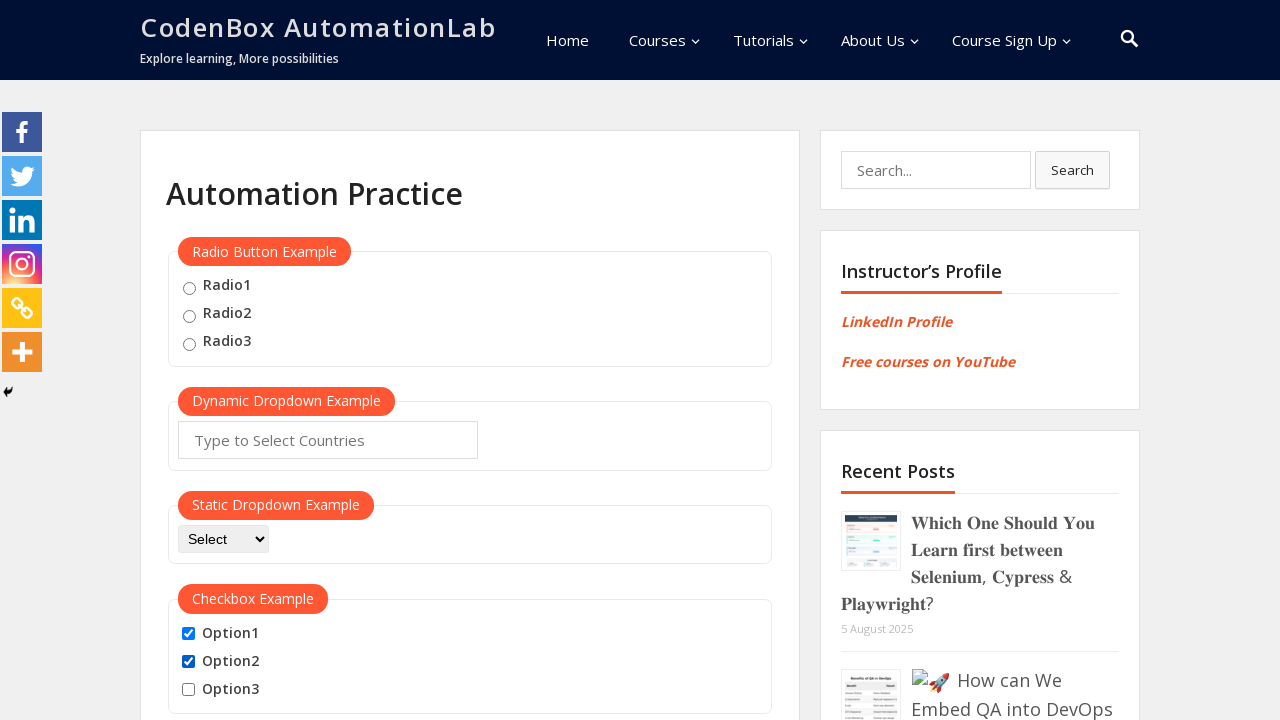

Clicked a checkbox in the checkbox example section at (188, 690) on #checkbox-example input[type='checkbox'] >> nth=2
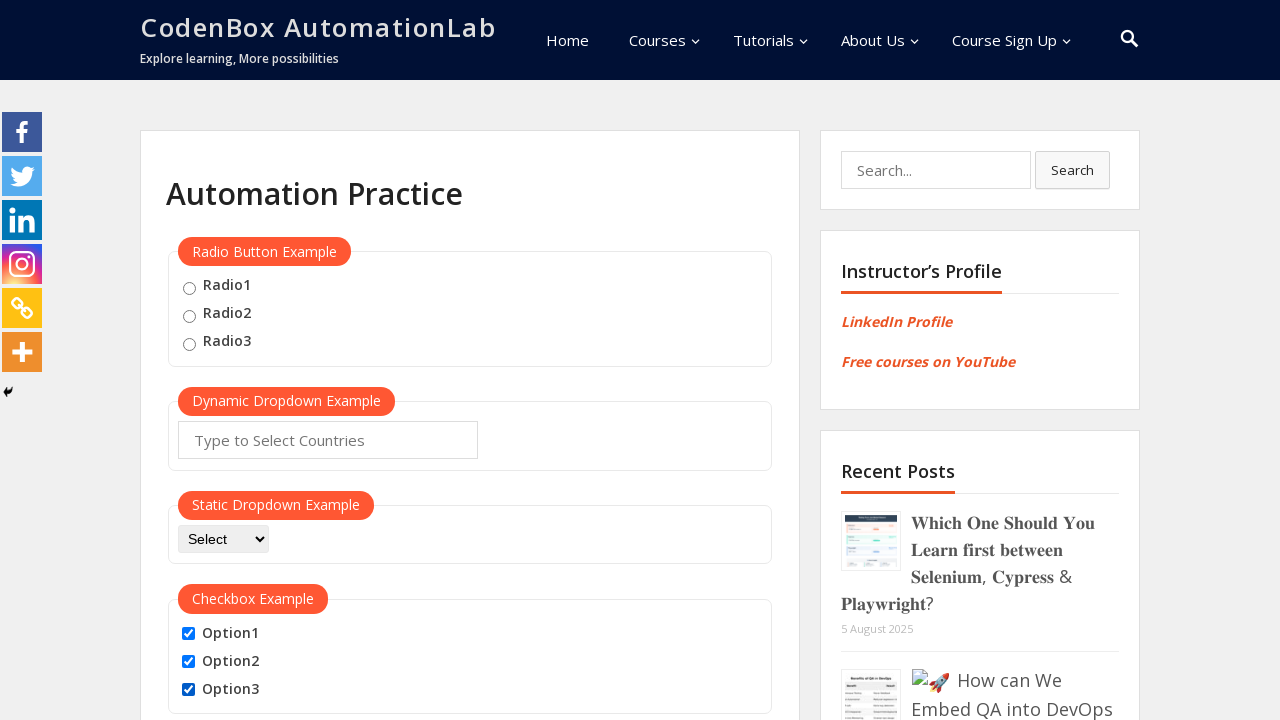

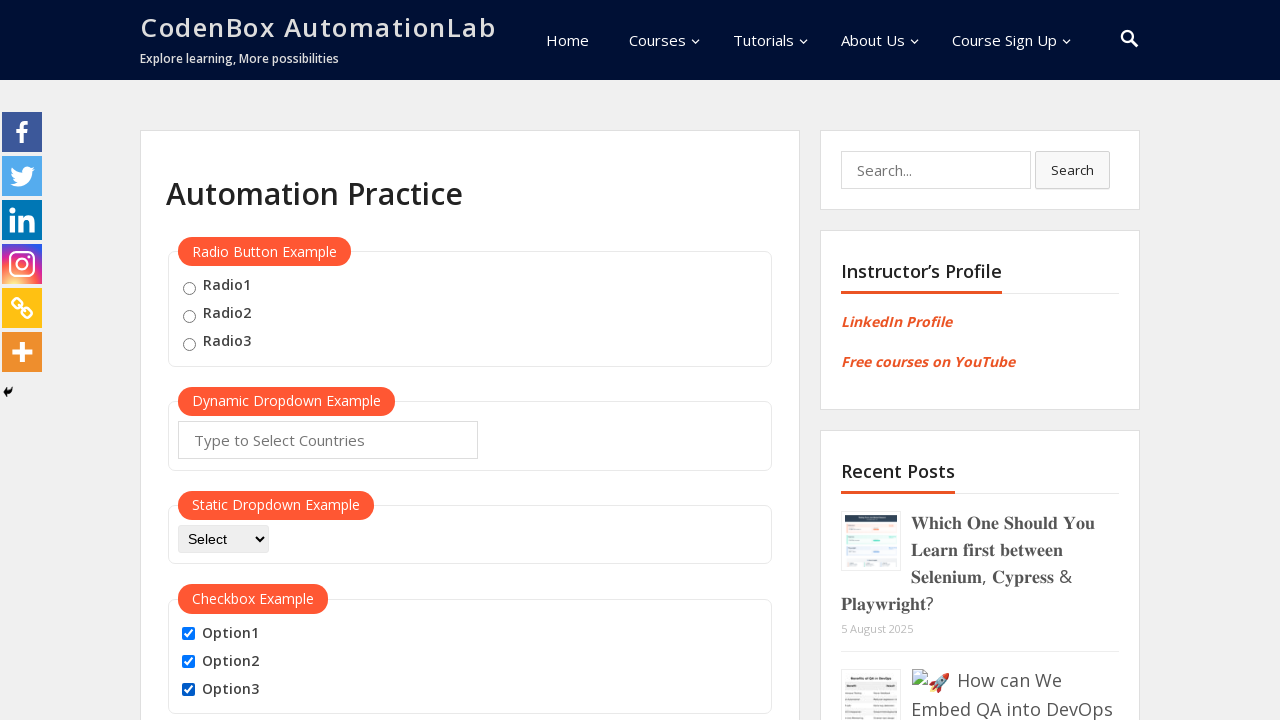